Tests JavaScript confirm dialog by clicking the confirm button and dismissing the dialog

Starting URL: https://the-internet.herokuapp.com/javascript_alerts

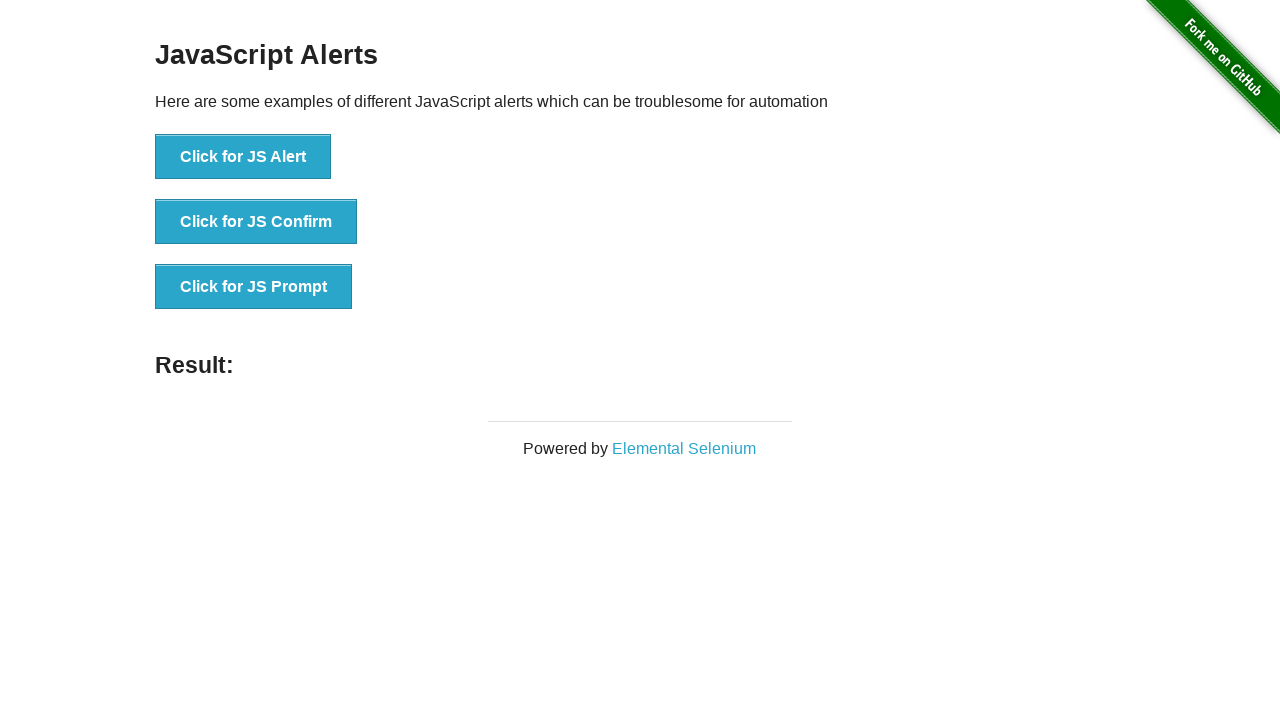

Set up dialog handler to dismiss JavaScript confirm dialog
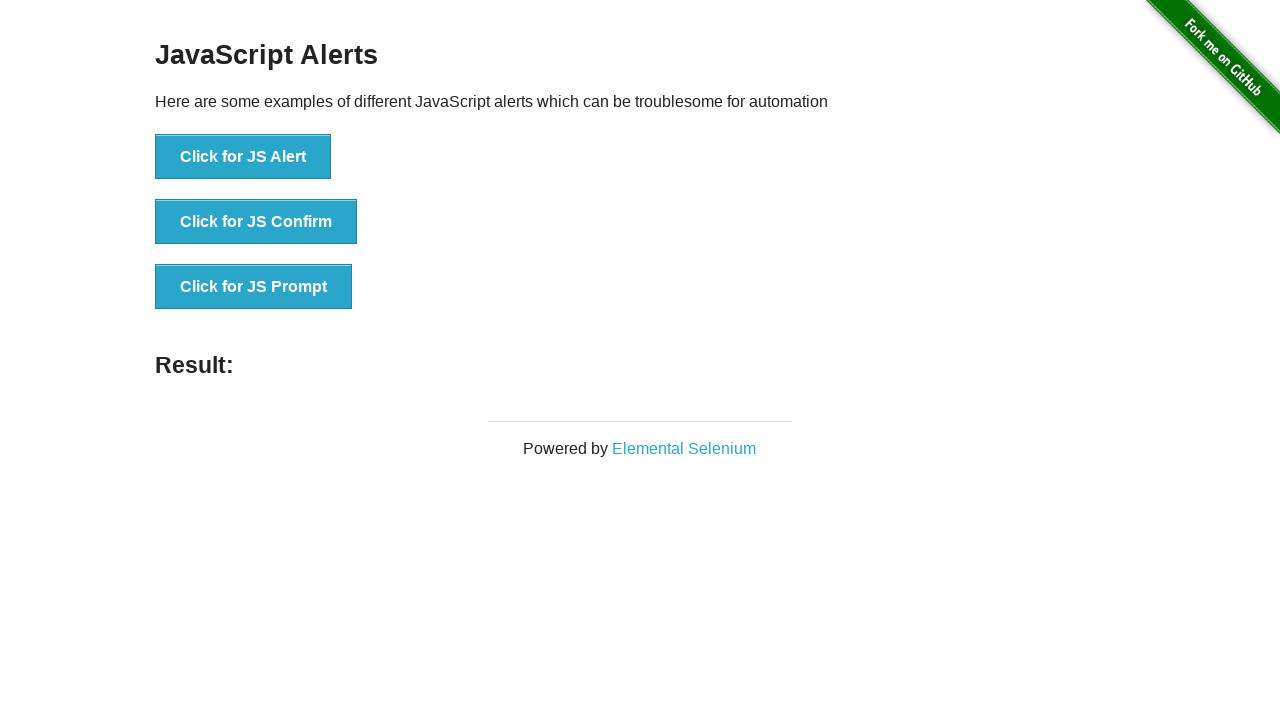

Clicked the JS Confirm button to trigger JavaScript confirm dialog at (256, 222) on button[onclick="jsConfirm()"]
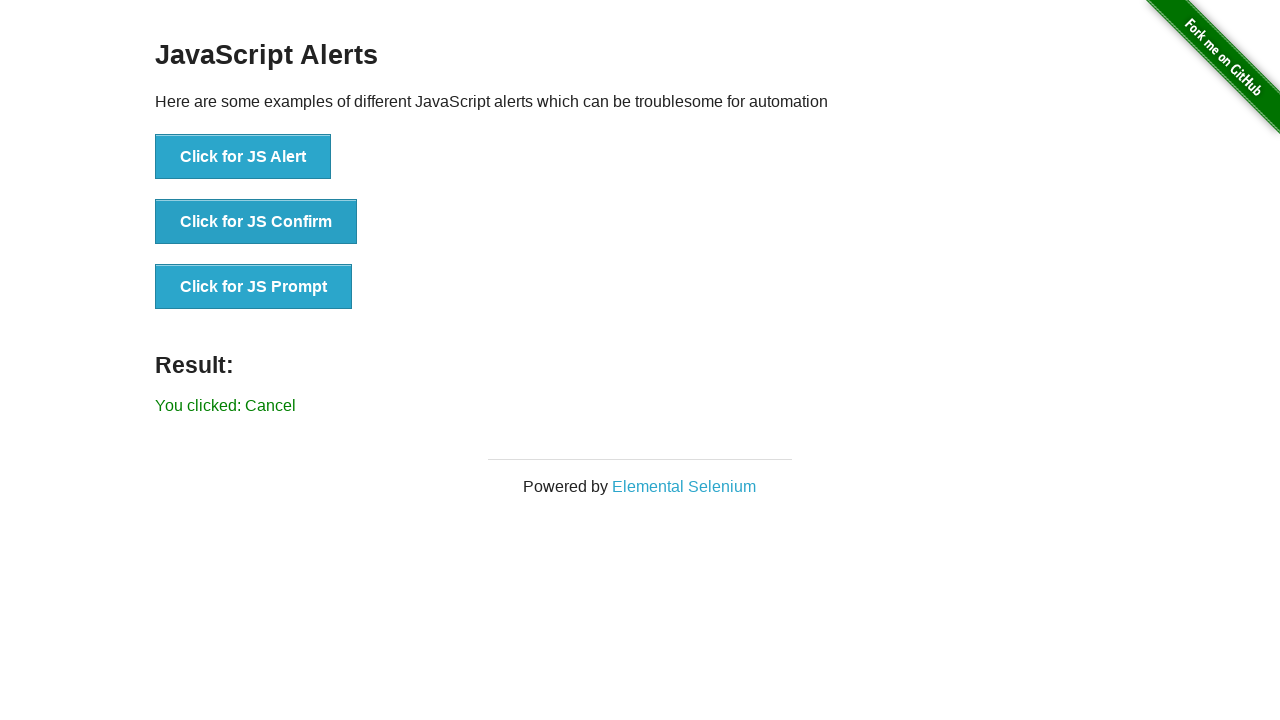

Result message appeared on the page
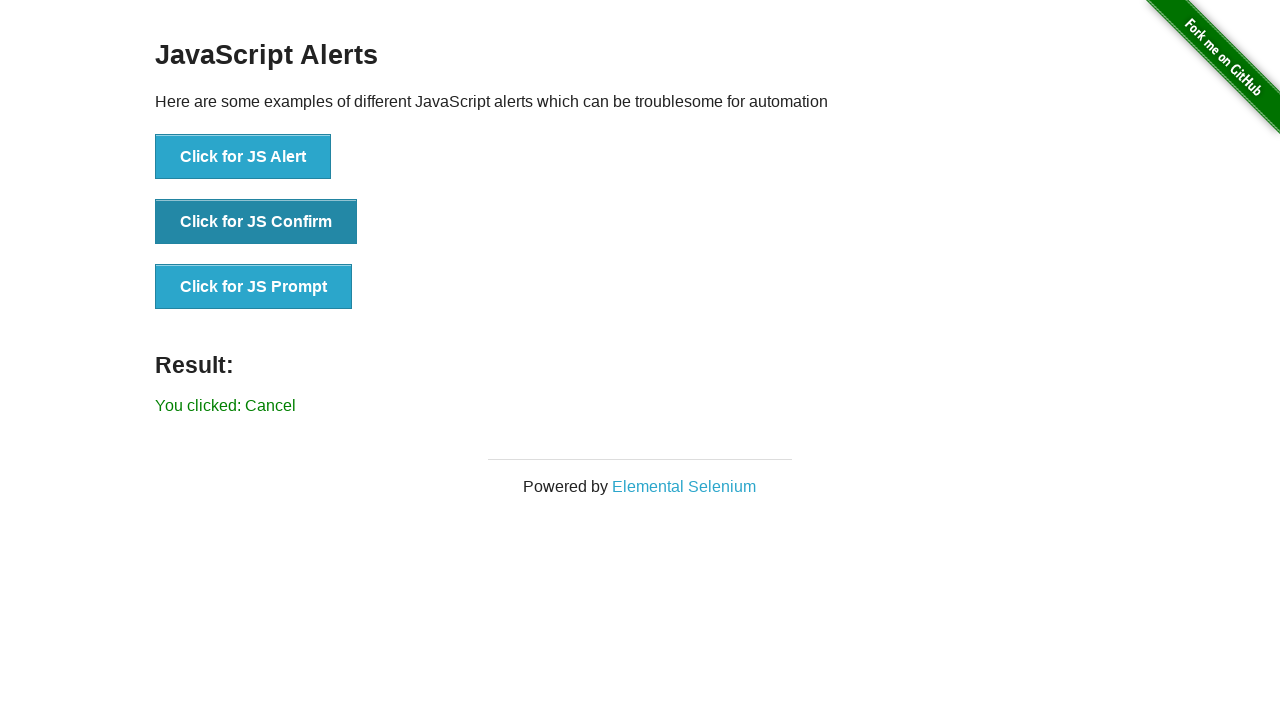

Verified that the result text shows 'You clicked: Cancel' confirming the dialog was dismissed
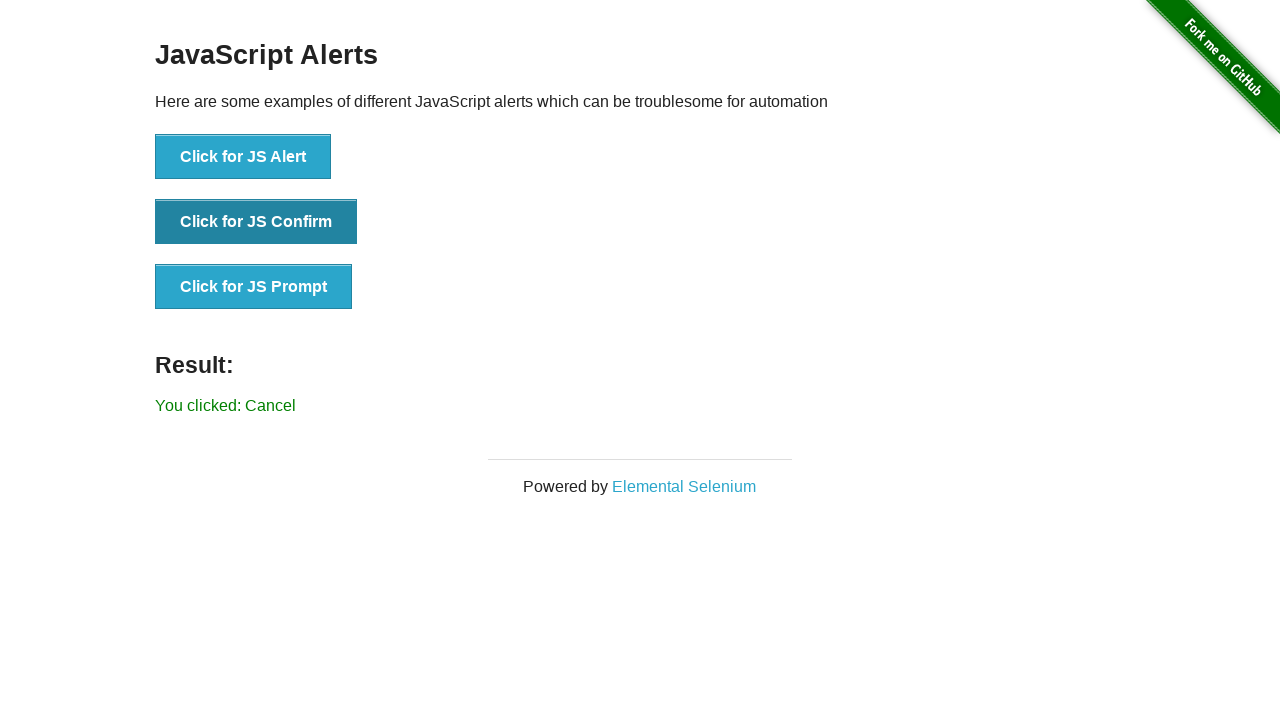

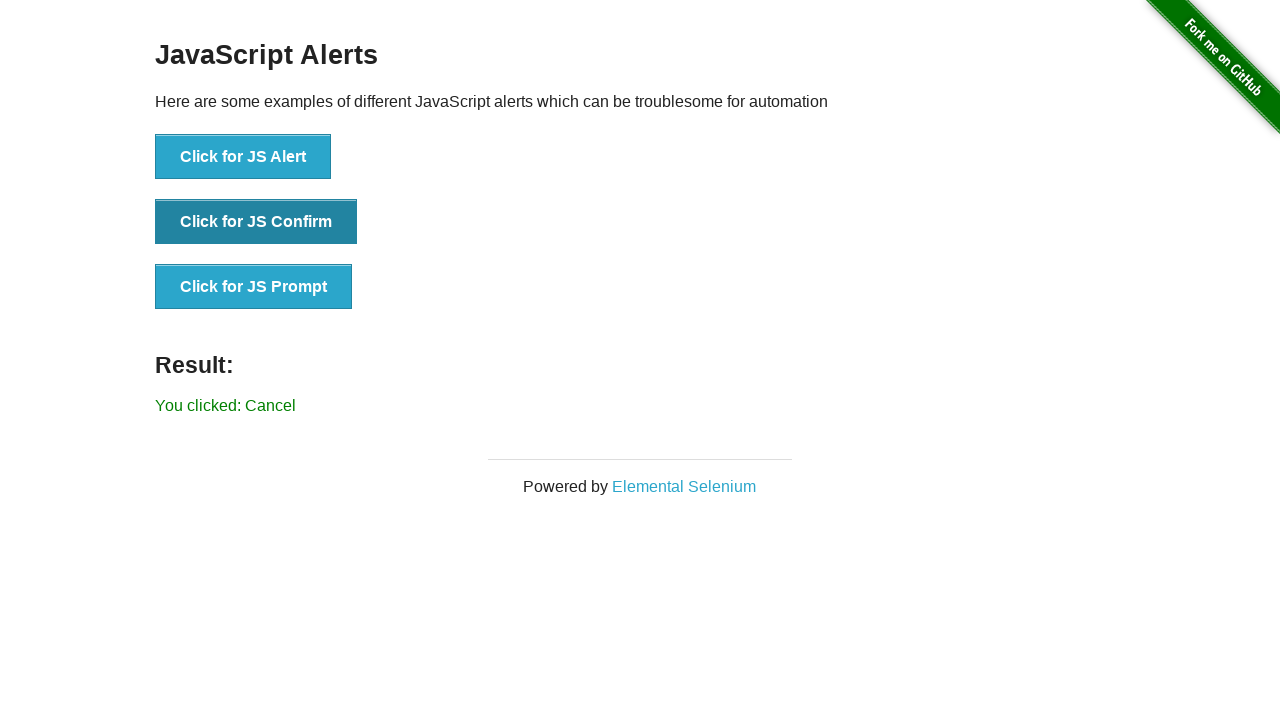